Tests prompt alert by clicking a button, entering text in the prompt, and accepting it

Starting URL: https://demoqa.com/alerts

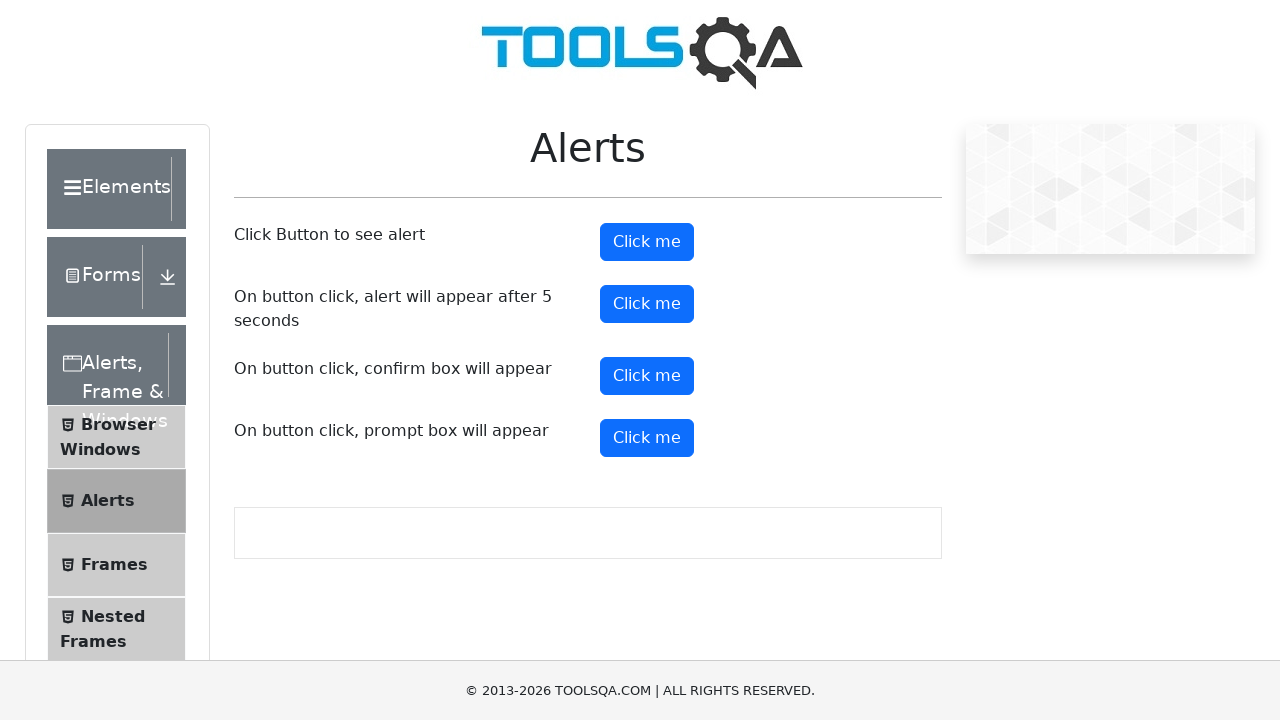

Set up dialog handler to accept prompt with text 'Marcus'
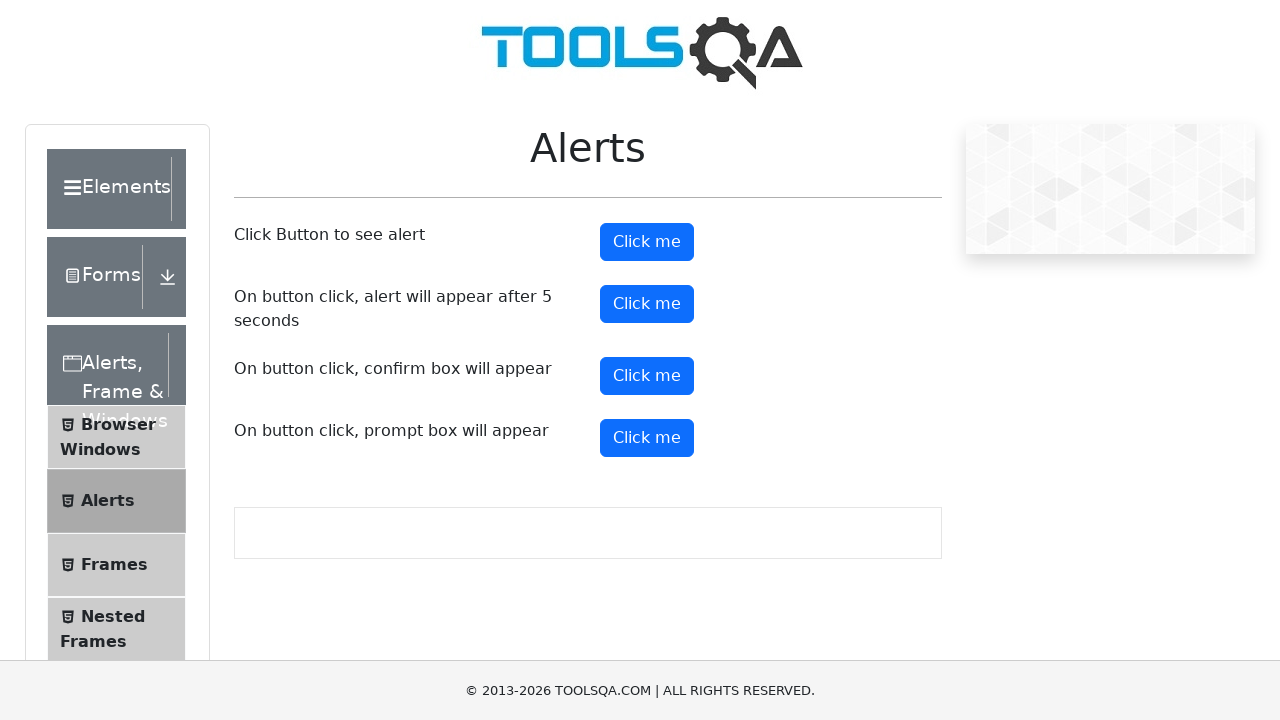

Clicked the prompt alert button at (647, 438) on #promtButton
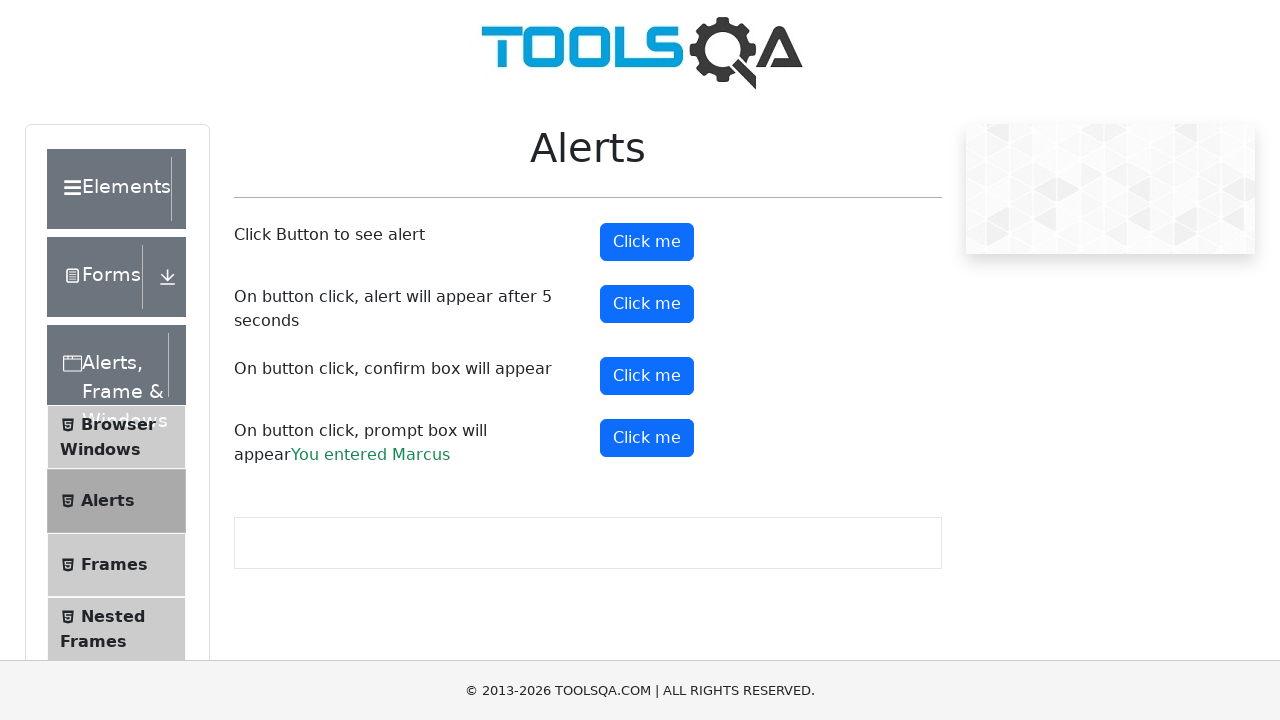

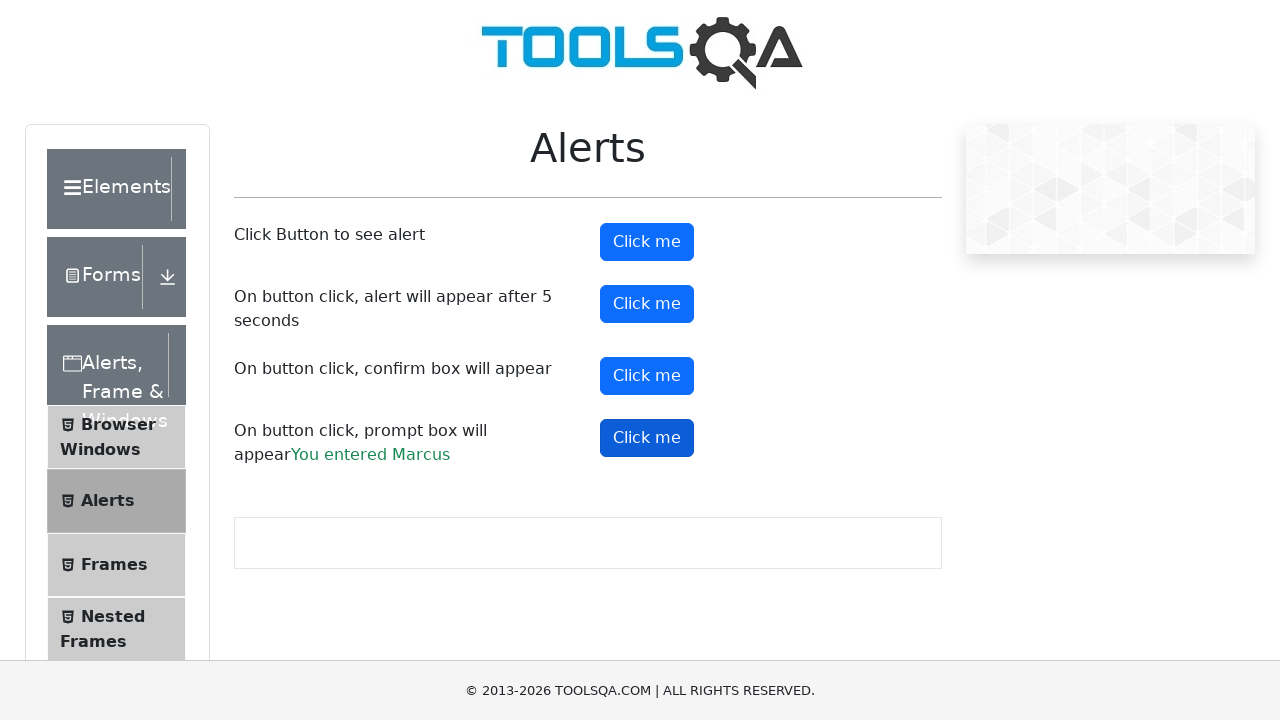